Navigates to the HP India homepage and verifies the page loads successfully.

Starting URL: https://www.hp.com/in-en/home.html

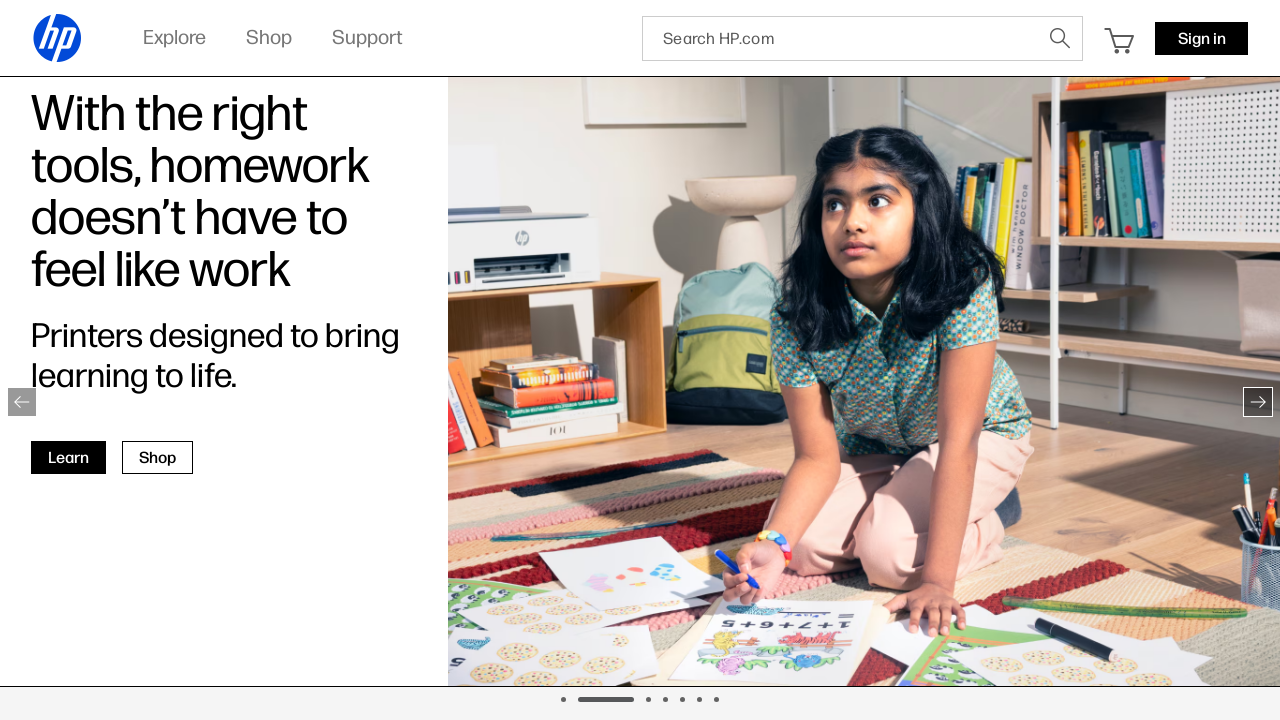

Navigated to HP India homepage
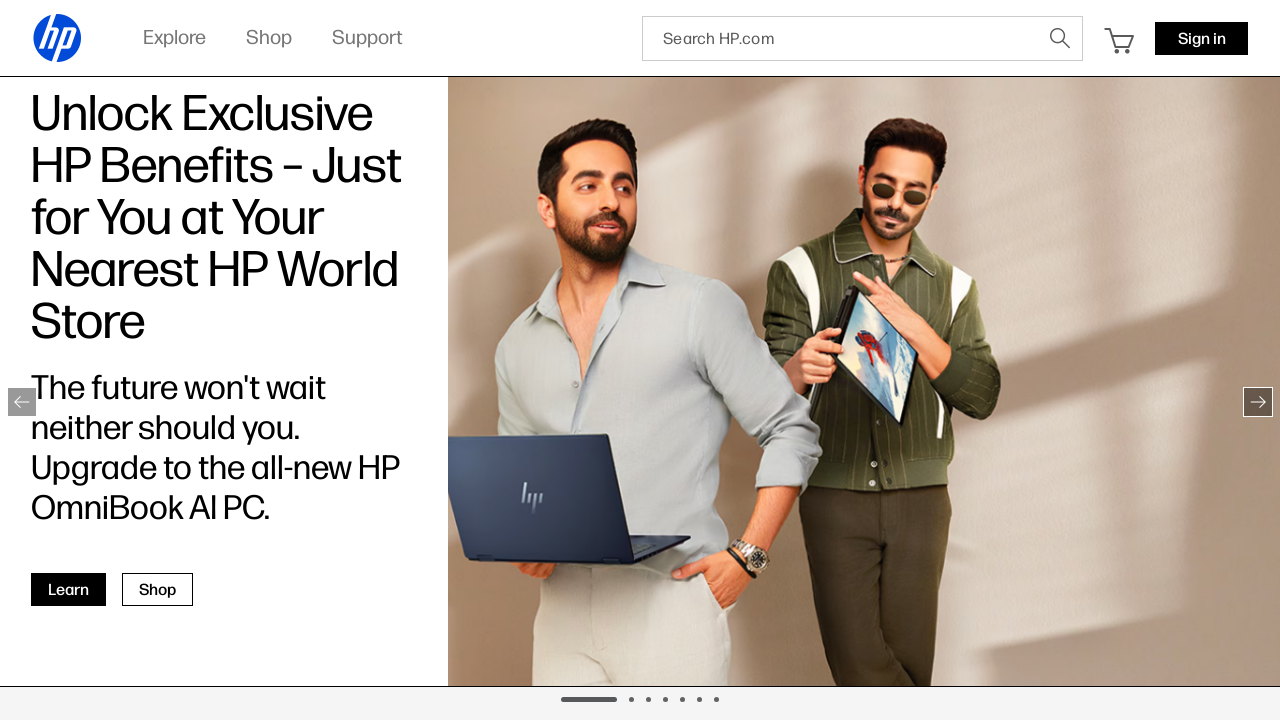

Page DOM content loaded successfully
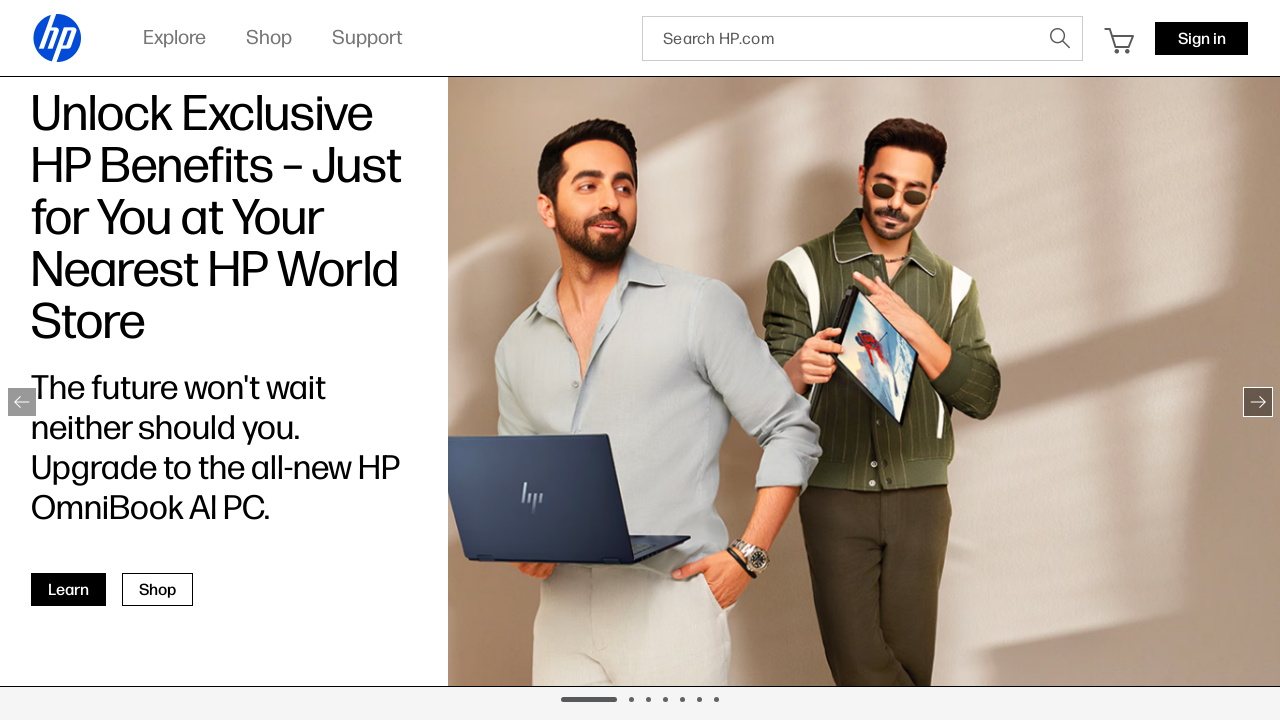

Verified current URL matches expected HP India homepage URL
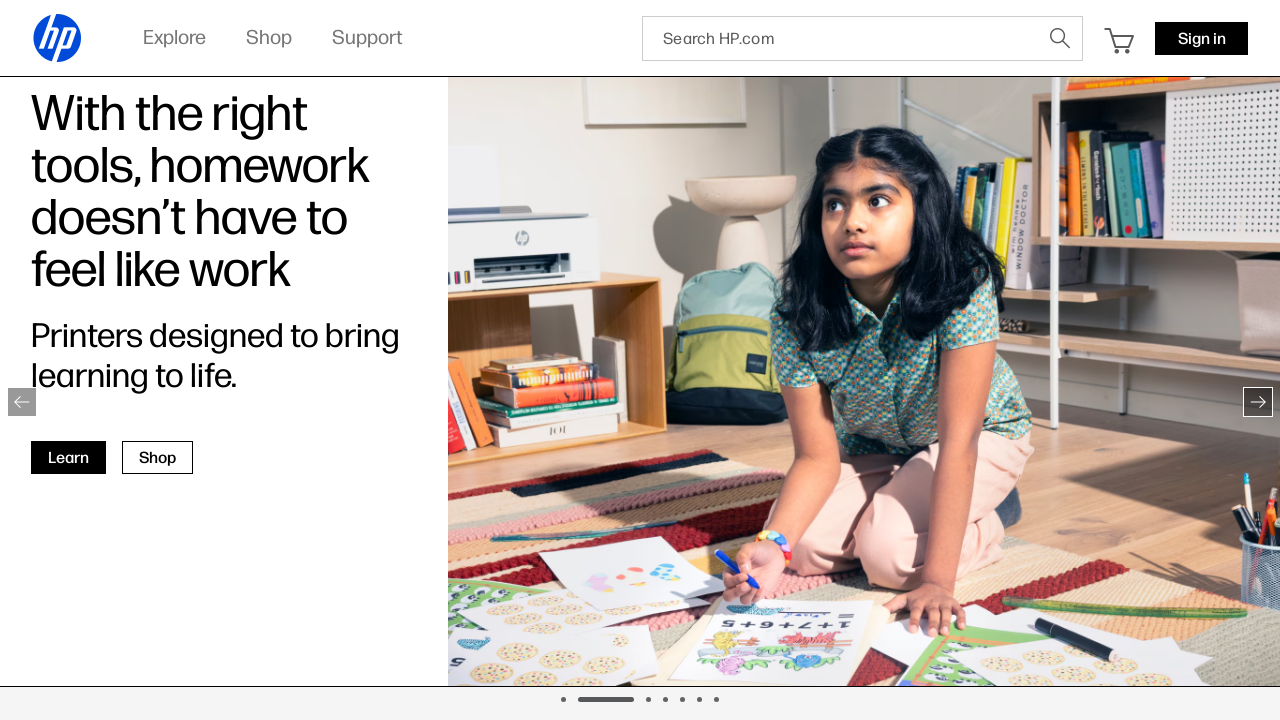

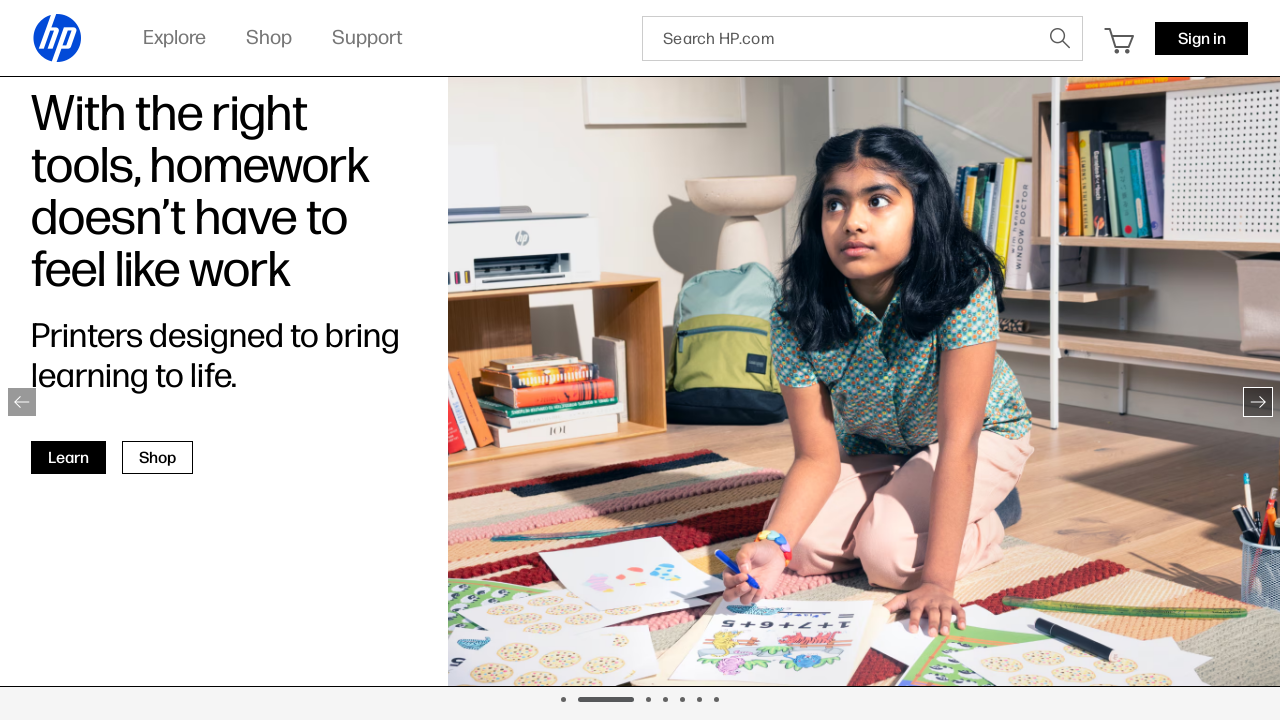